Tests dynamic table functionality by clicking to expand the data input section, entering JSON data into a textbox, clicking refresh, and verifying the table is populated with the expected data.

Starting URL: https://testpages.herokuapp.com/styled/tag/dynamic-table.html

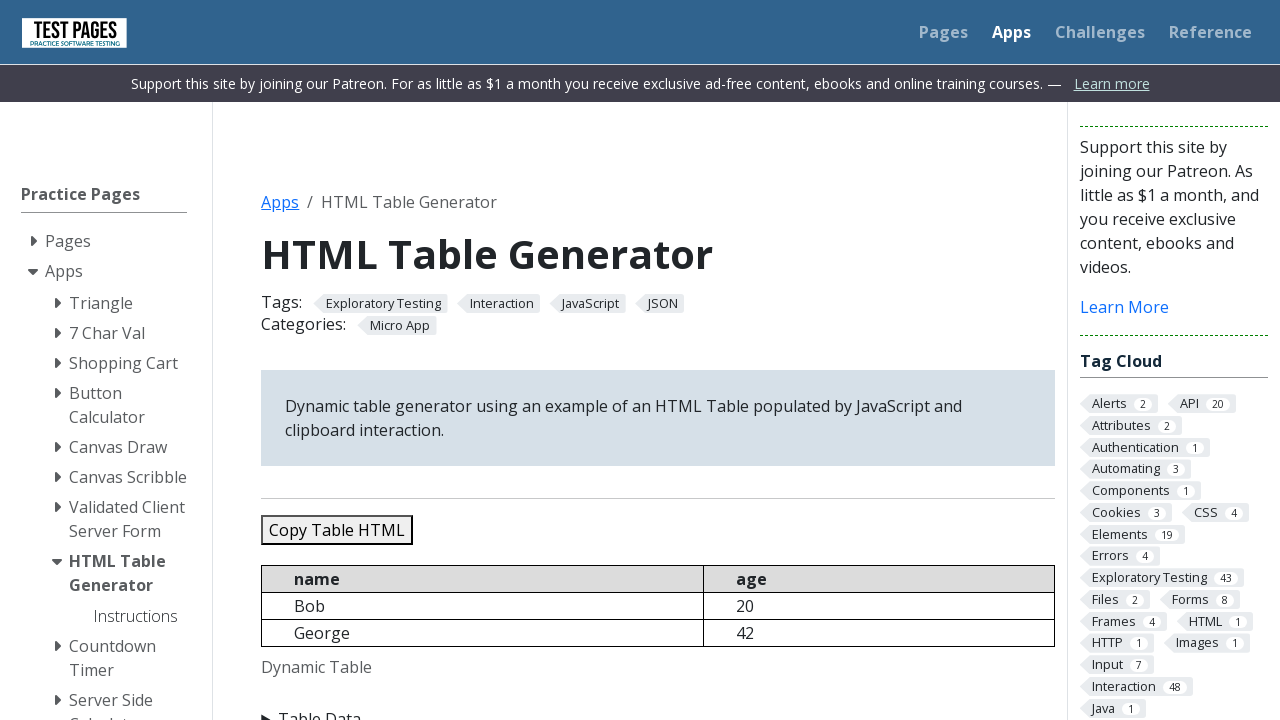

Clicked Table Data button to expand the data input section at (658, 708) on xpath=//summary[text()='Table Data']
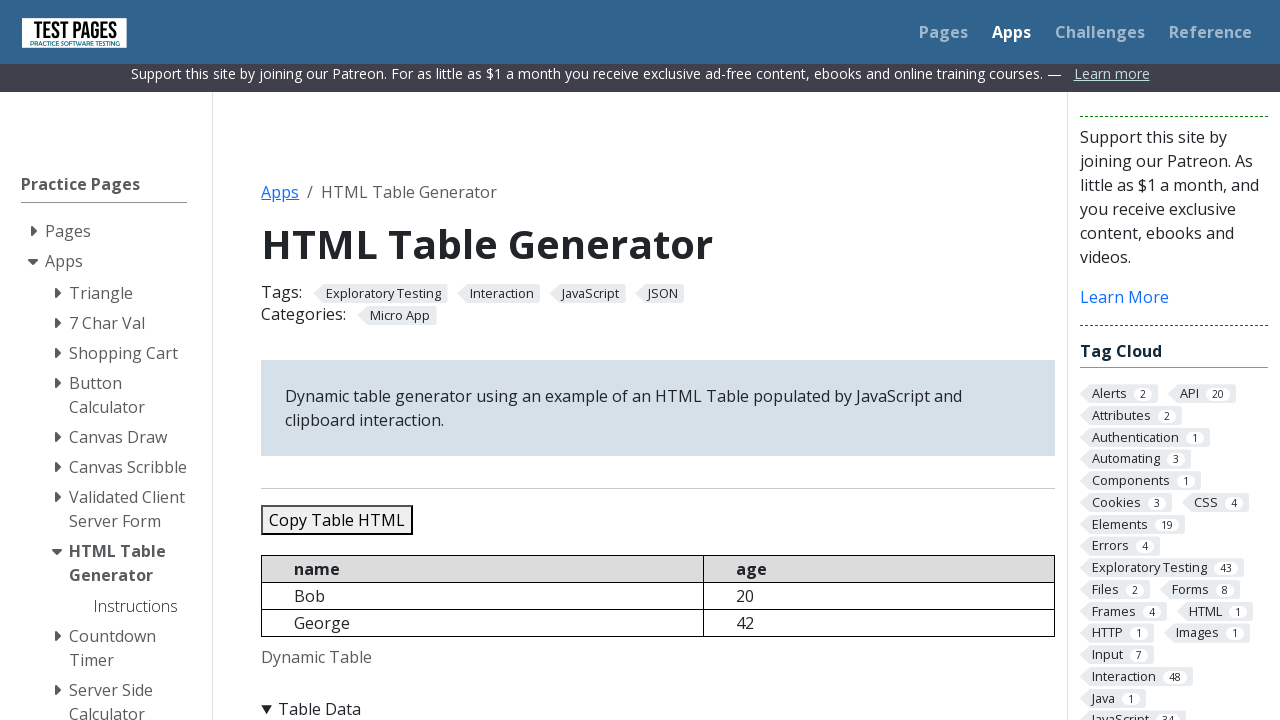

Cleared the JSON data textbox on #jsondata
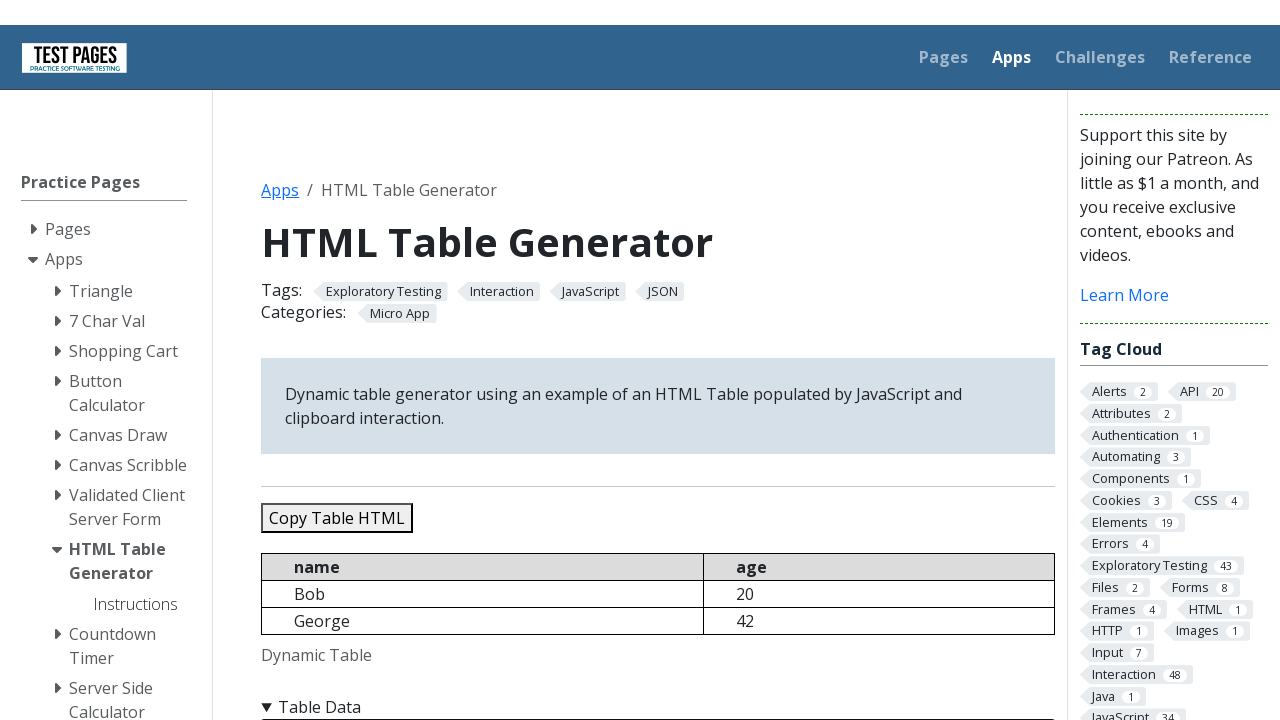

Entered JSON data with 5 records into the textbox on #jsondata
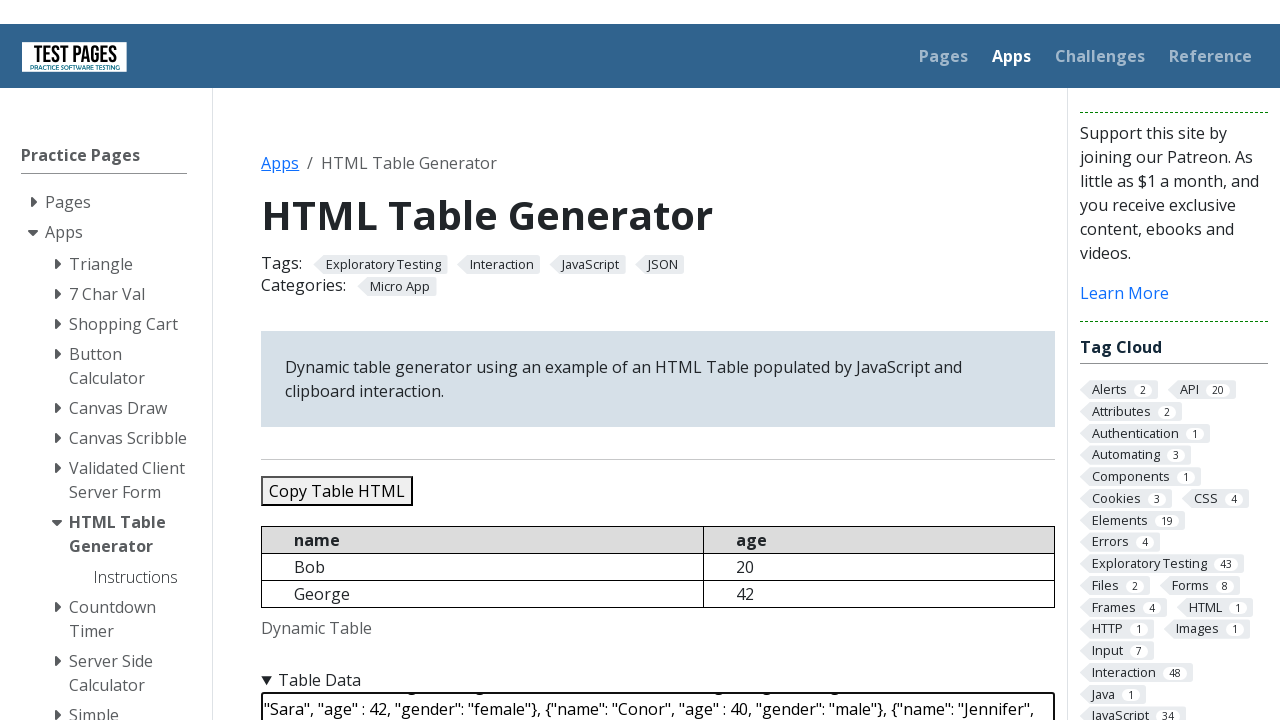

Clicked the Refresh Table button at (359, 360) on #refreshtable
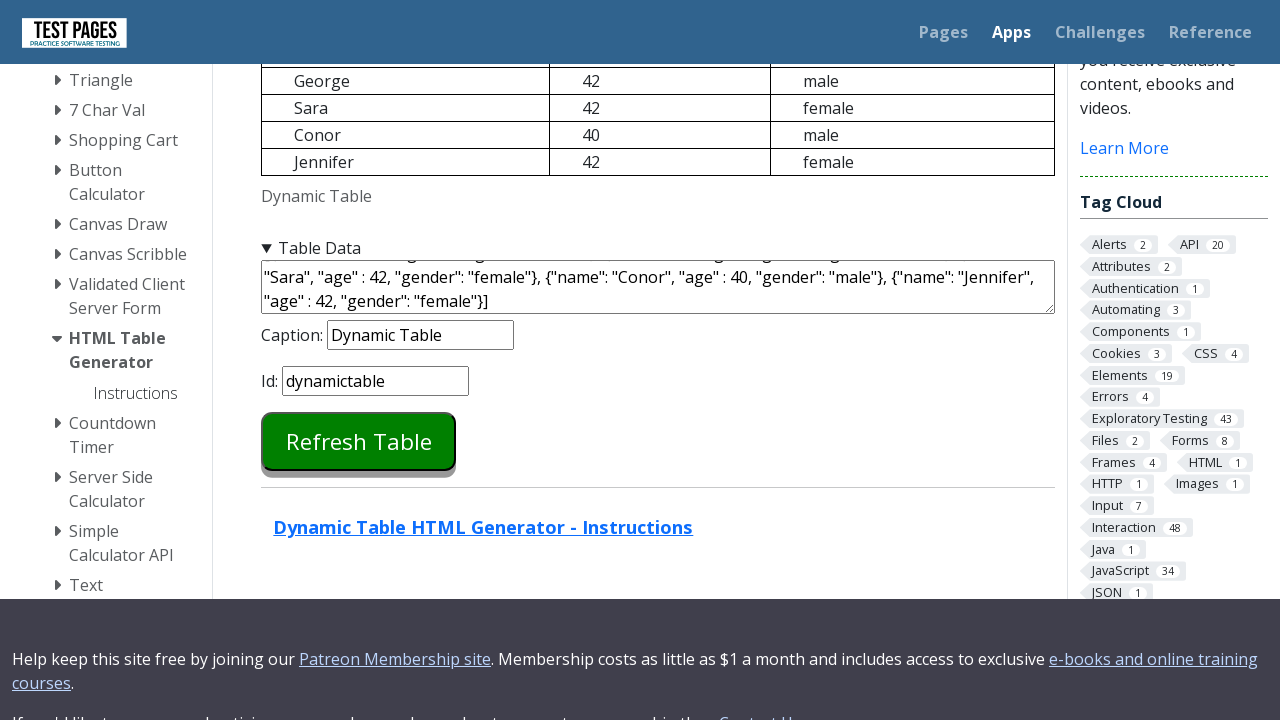

Dynamic table element loaded
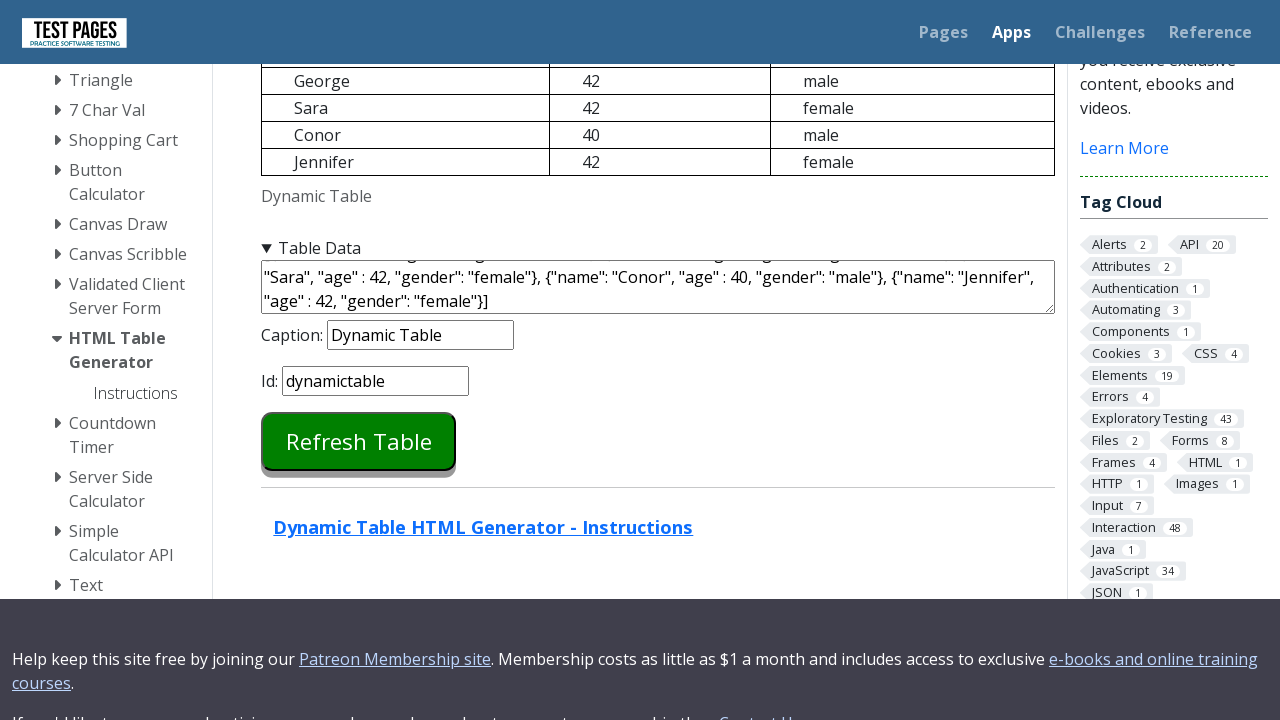

Table populated with data rows containing expected records
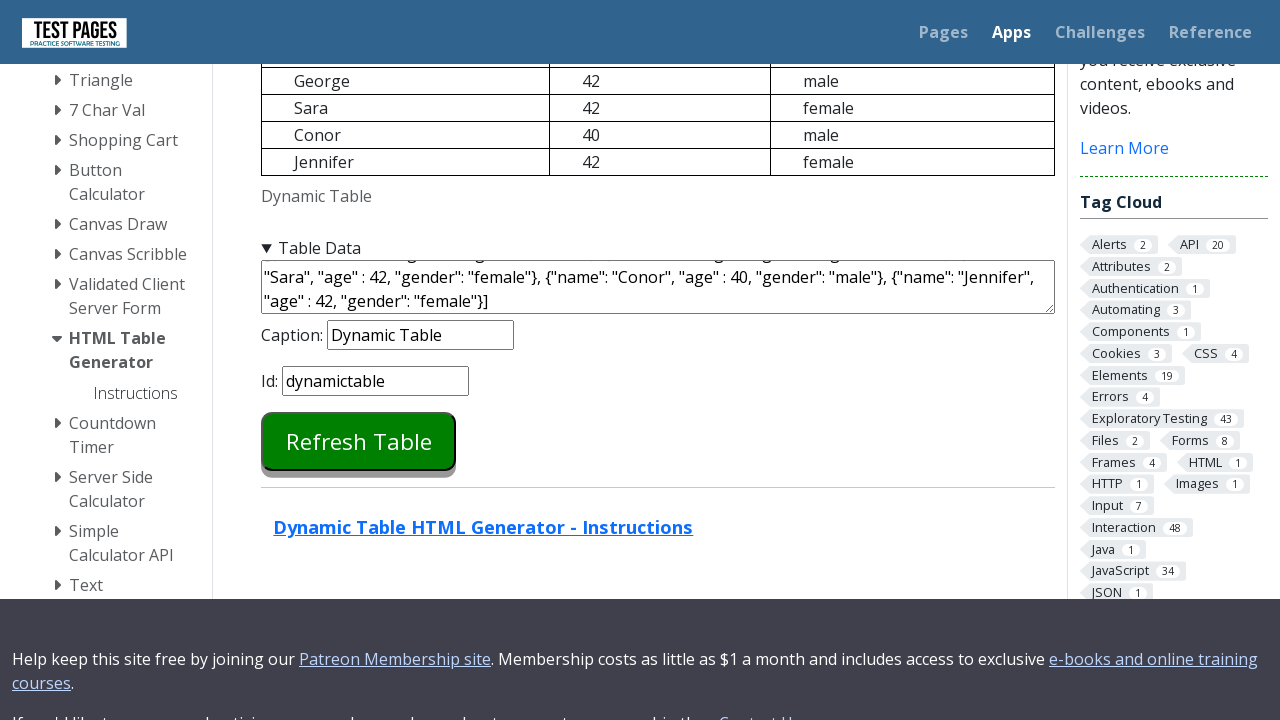

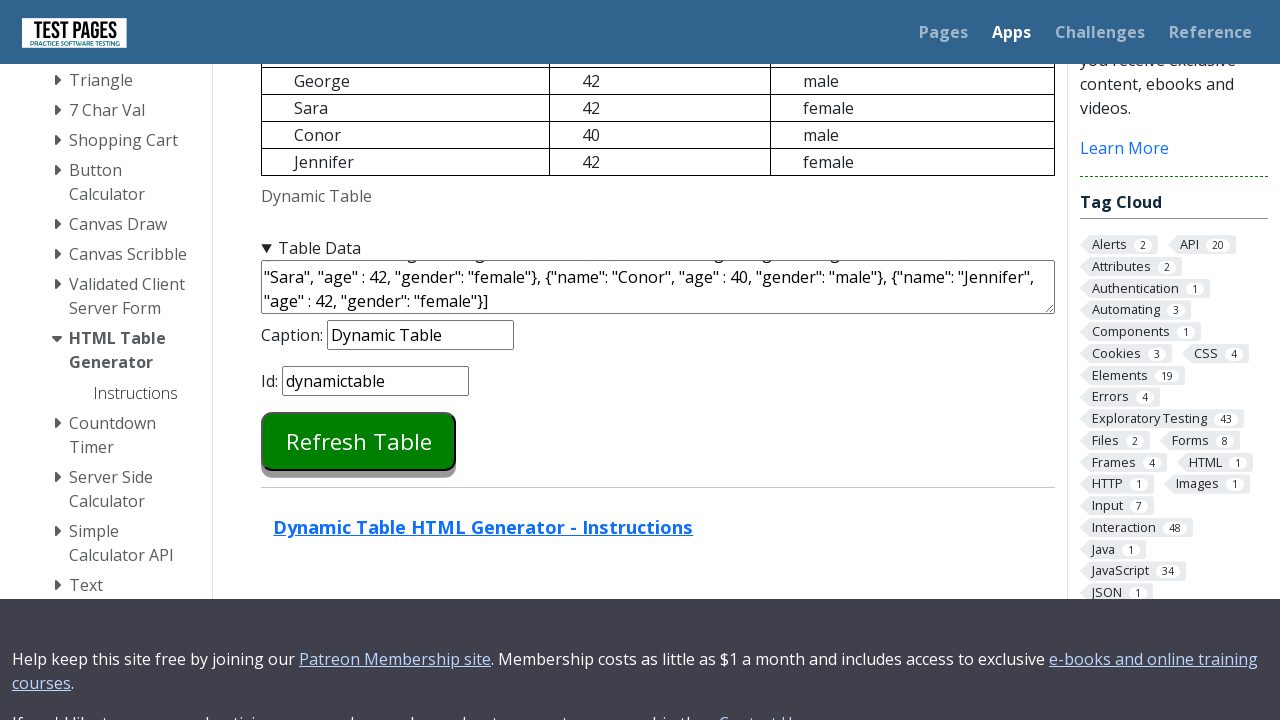